Tests drag and drop functionality by dragging an element to a drop zone and then dragging it back to its original position

Starting URL: https://grotechminds.com/drag-and-drop

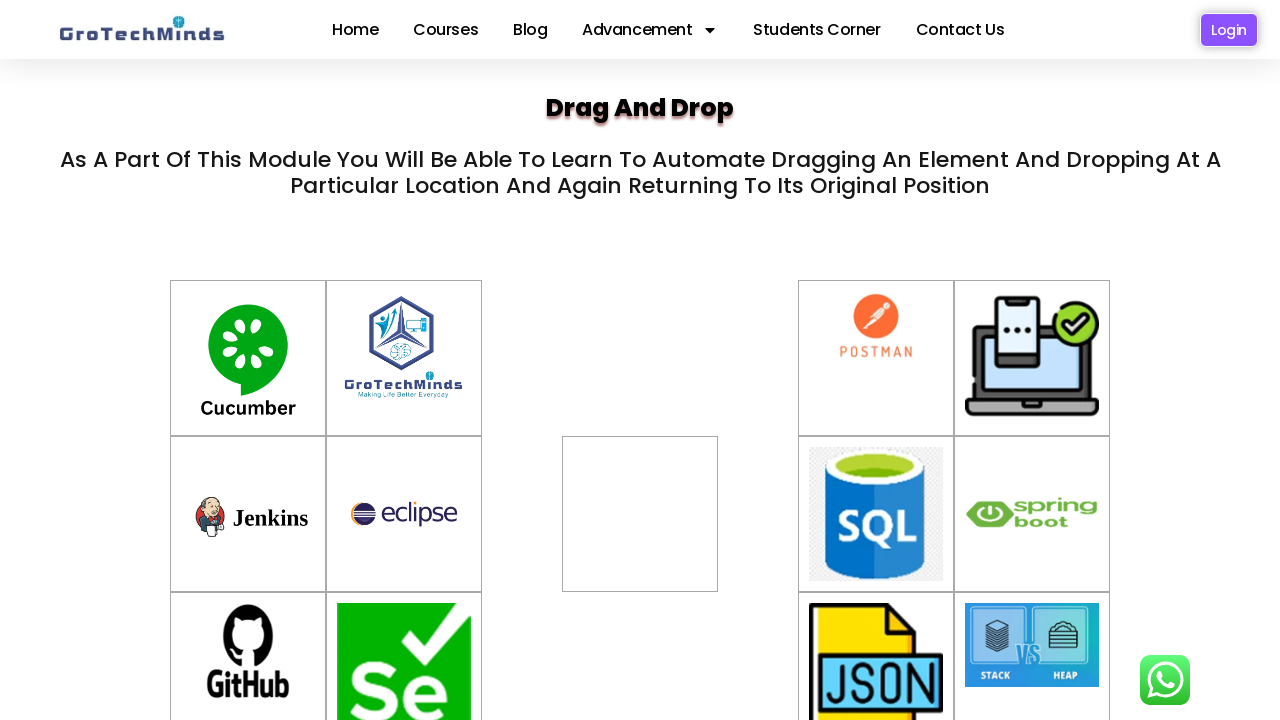

Located the draggable element with ID 'drag7'
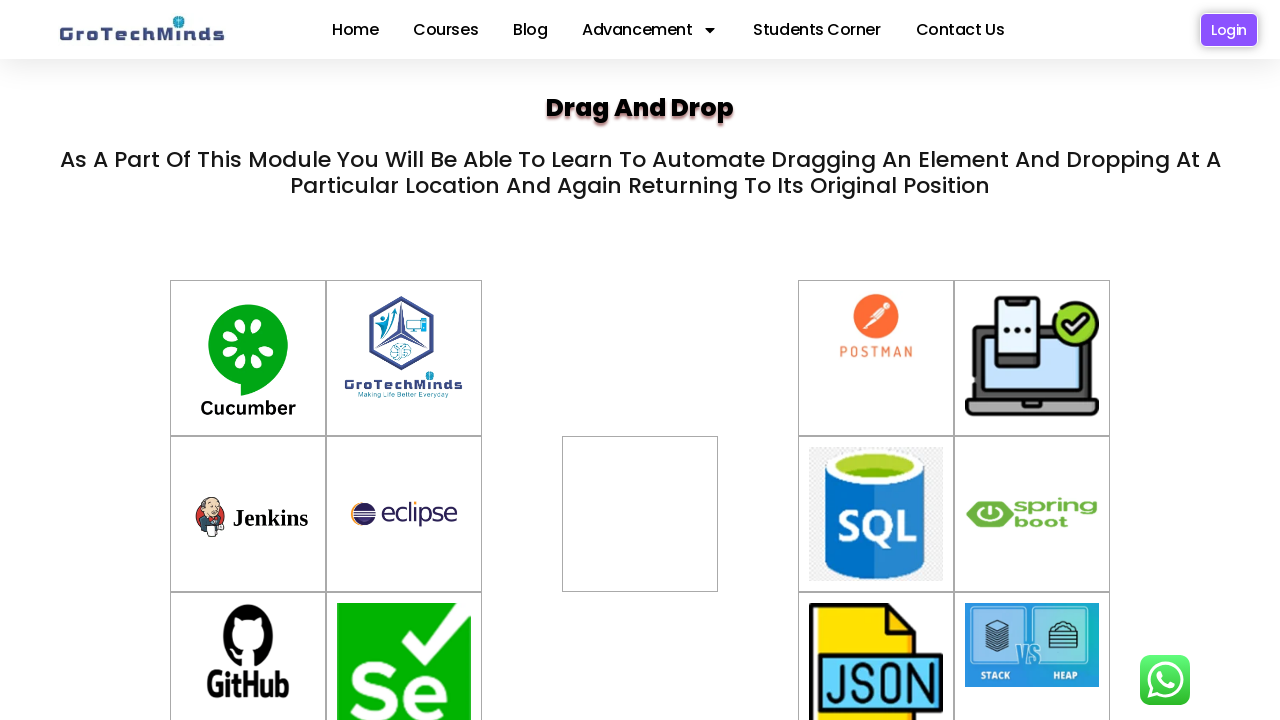

Located the drop zone with ID 'div2'
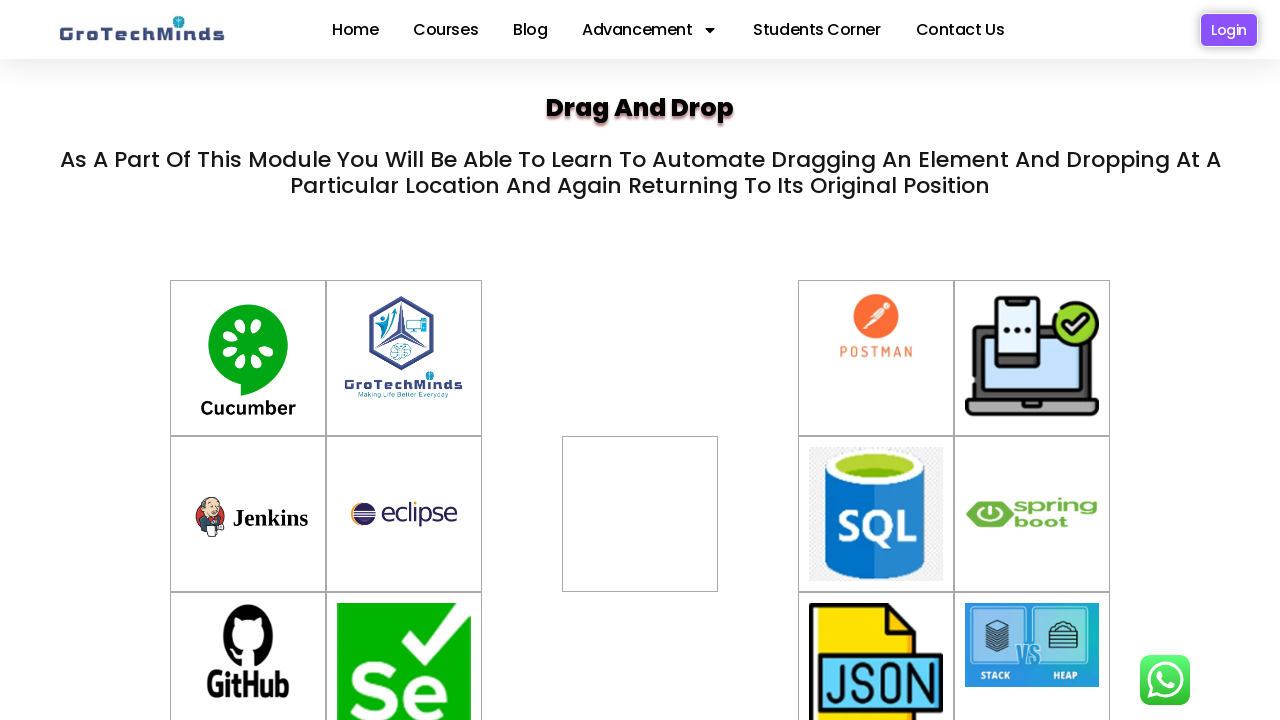

Dragged element to drop zone at (640, 514)
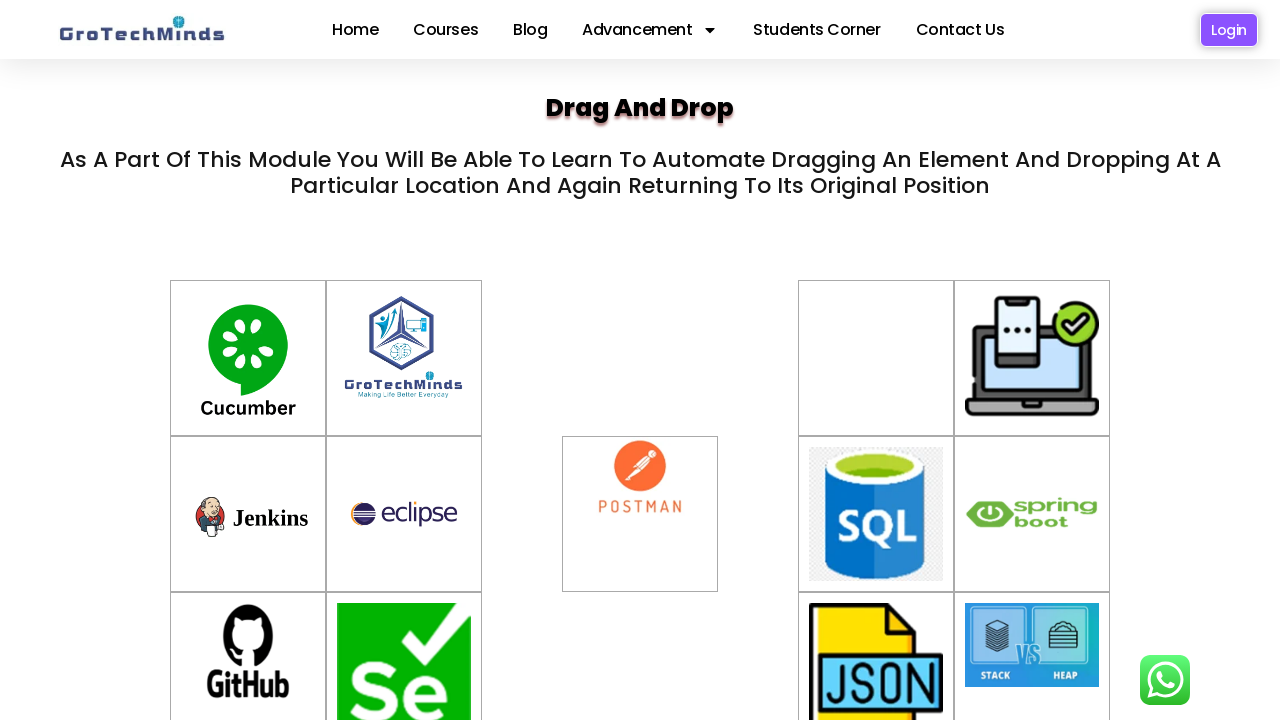

Waited 2 seconds to observe the drag result
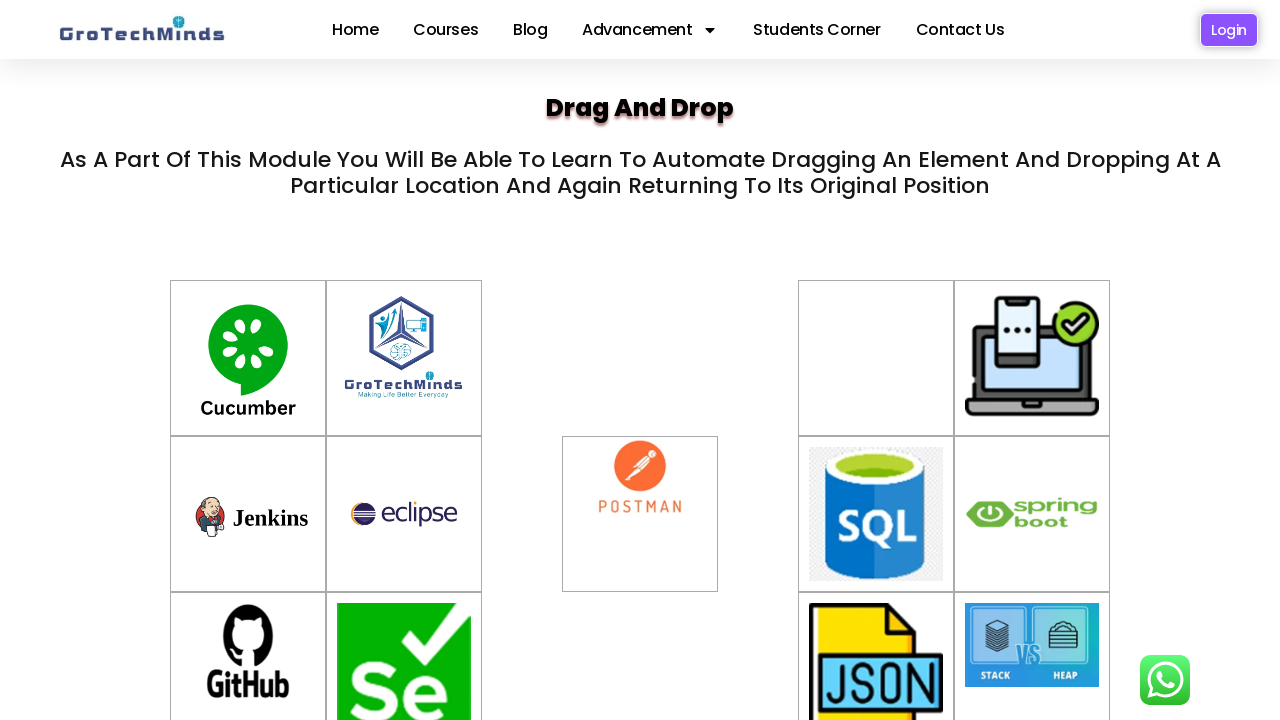

Dragged element back to original position at (640, 476)
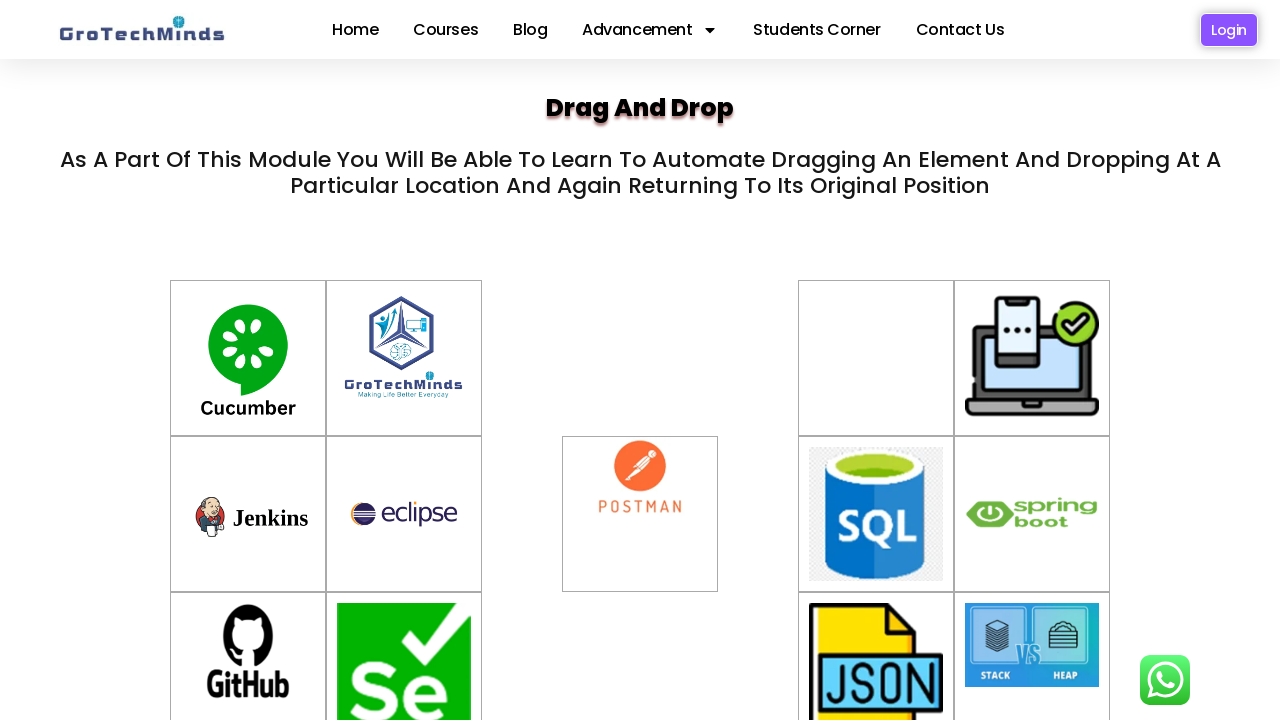

Waited 2 seconds to observe the final result
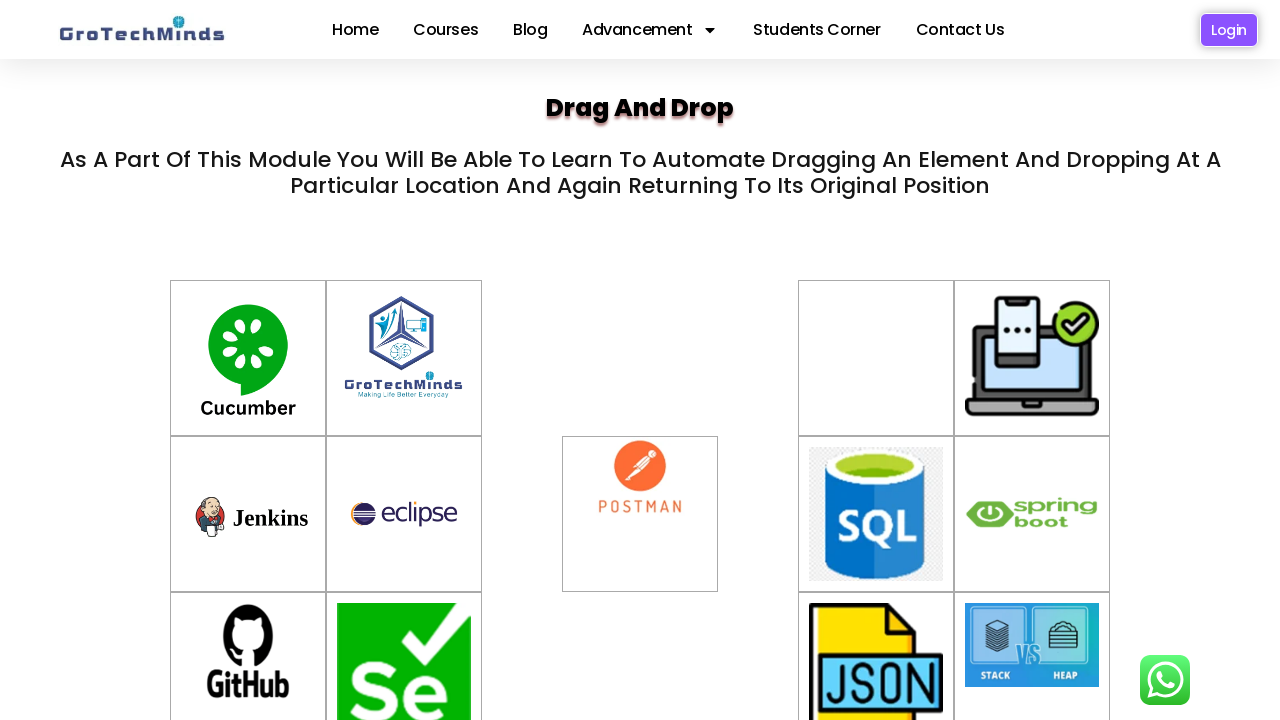

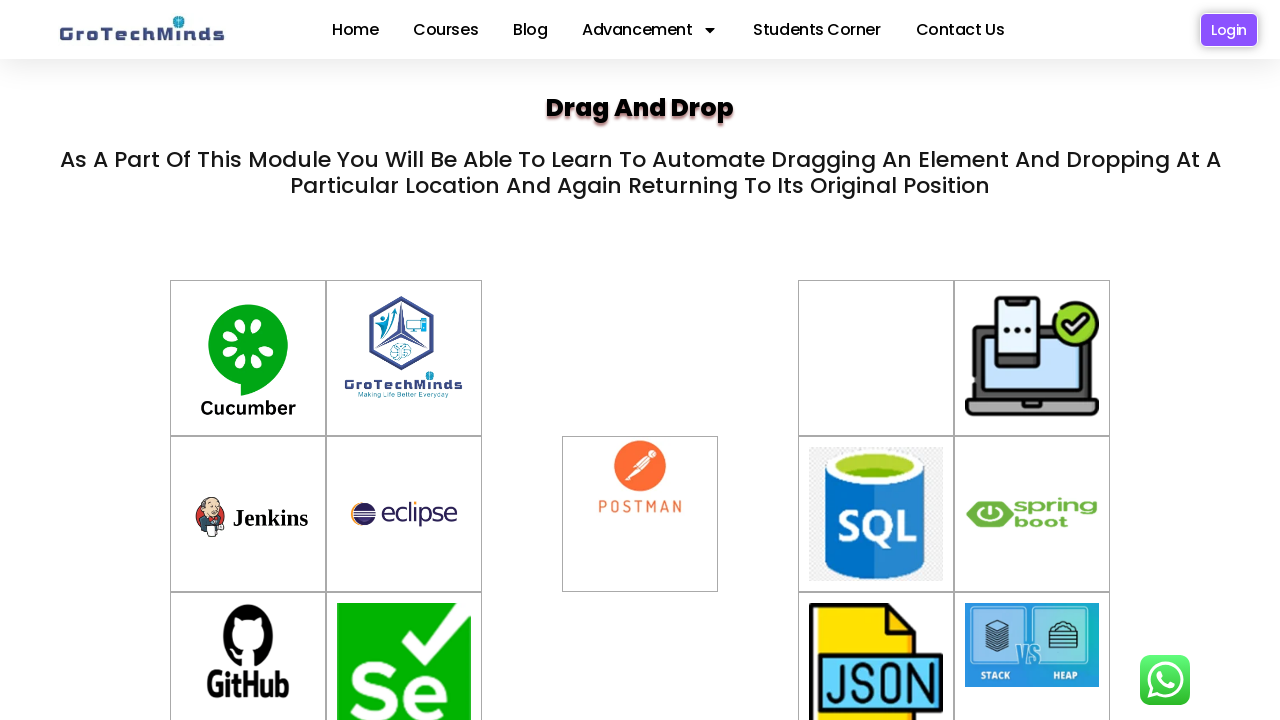